Tests multi-window handling by clicking a link that opens a new window, switching to that window to extract email text, then switching back to the parent window and filling a form field with the extracted value.

Starting URL: https://rahulshettyacademy.com/loginpagePractise/#

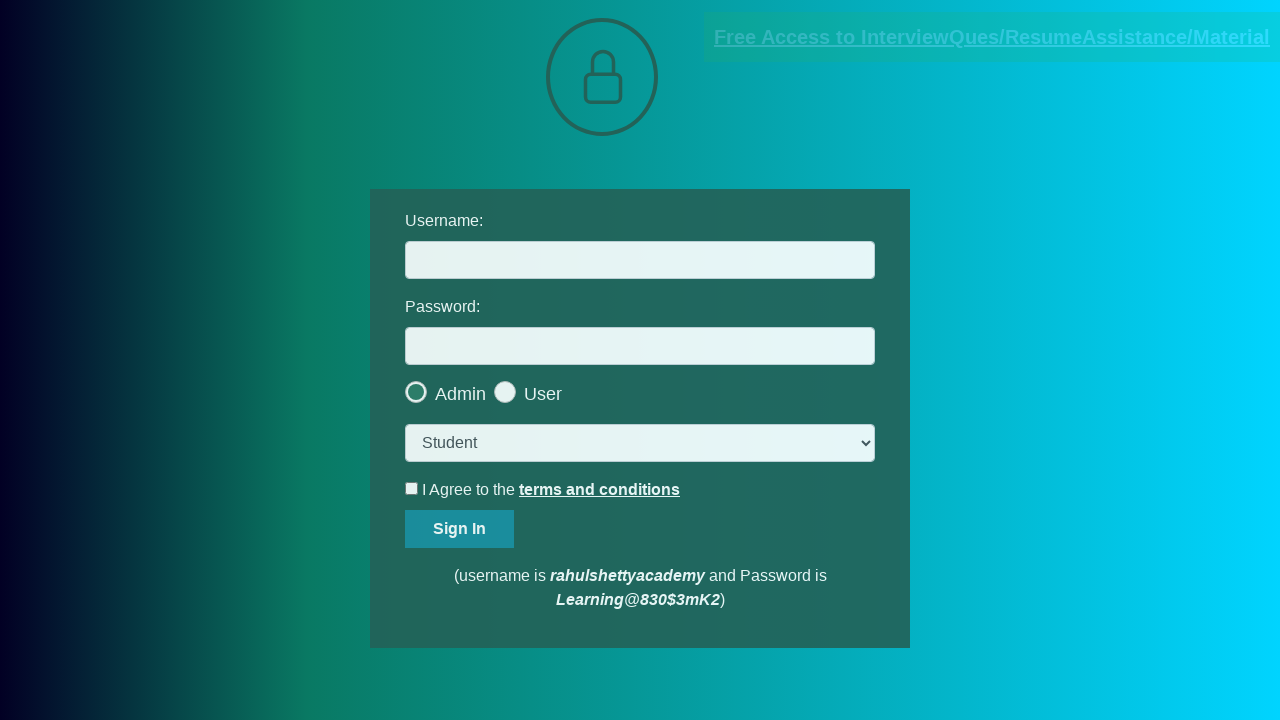

Clicked blinking text link to open new window at (992, 37) on .blinkingText
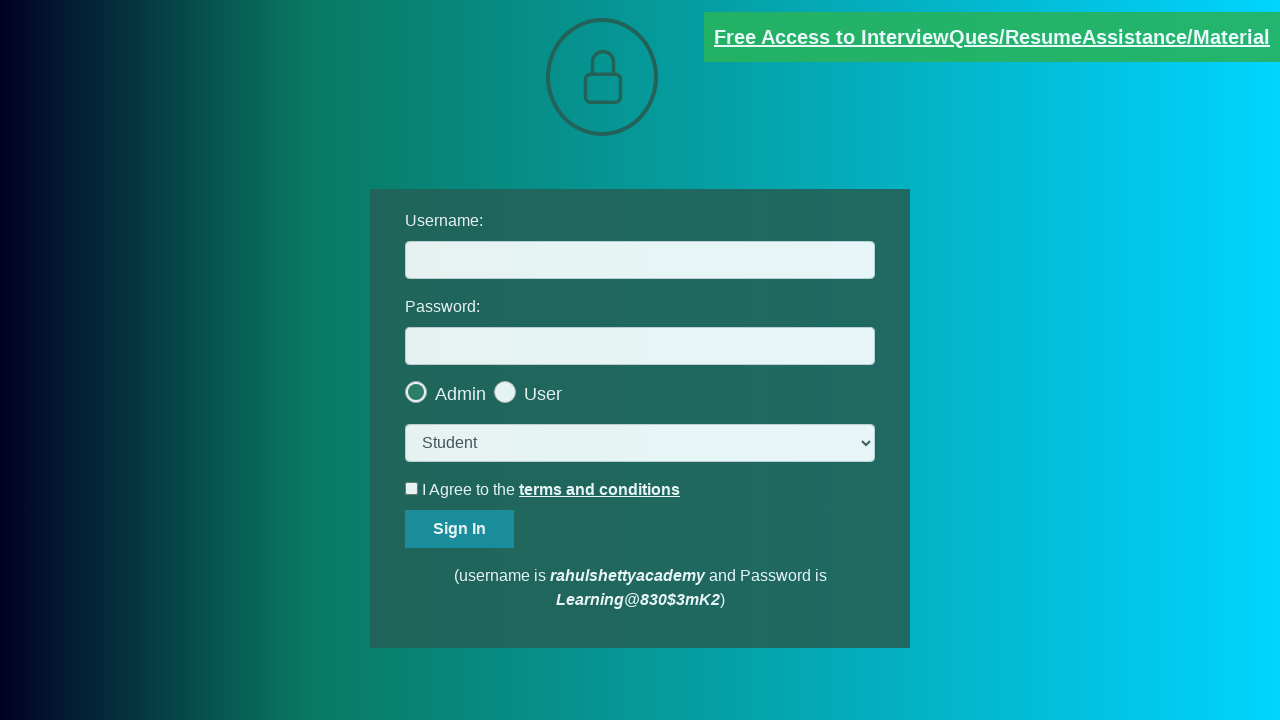

Captured new child window/page
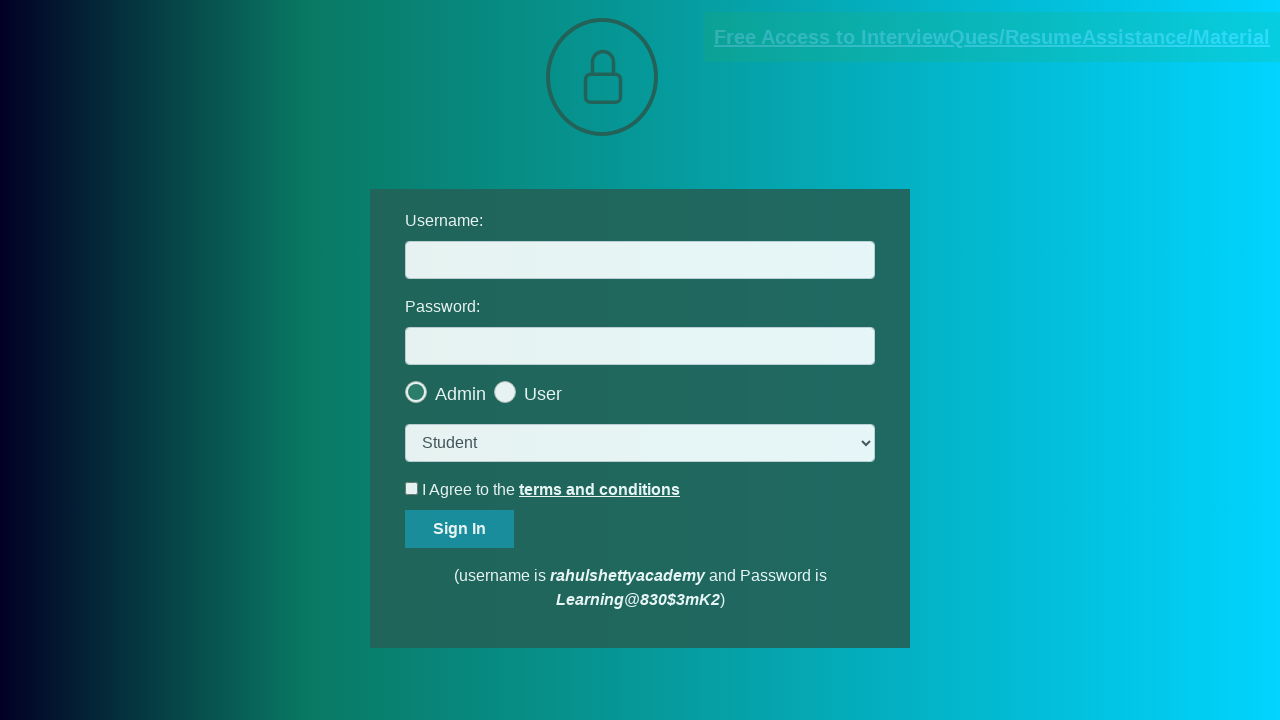

Waited for email text element to load in child window
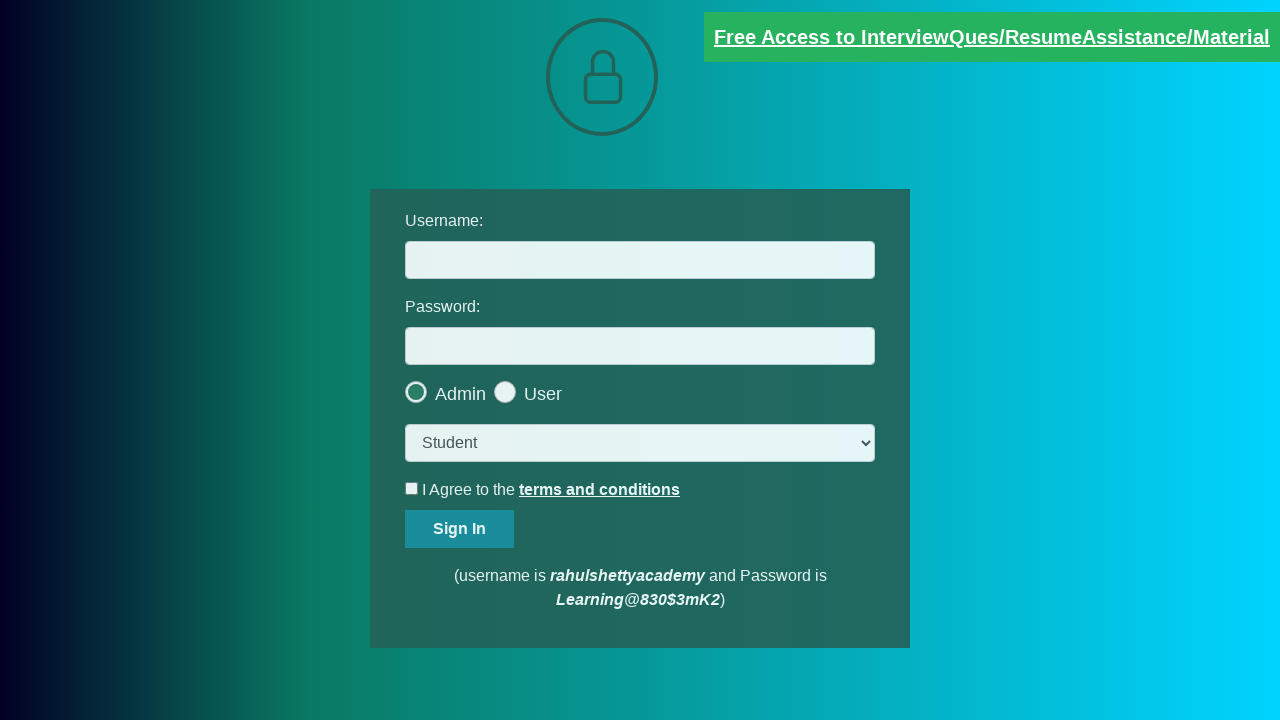

Extracted email text from child window element
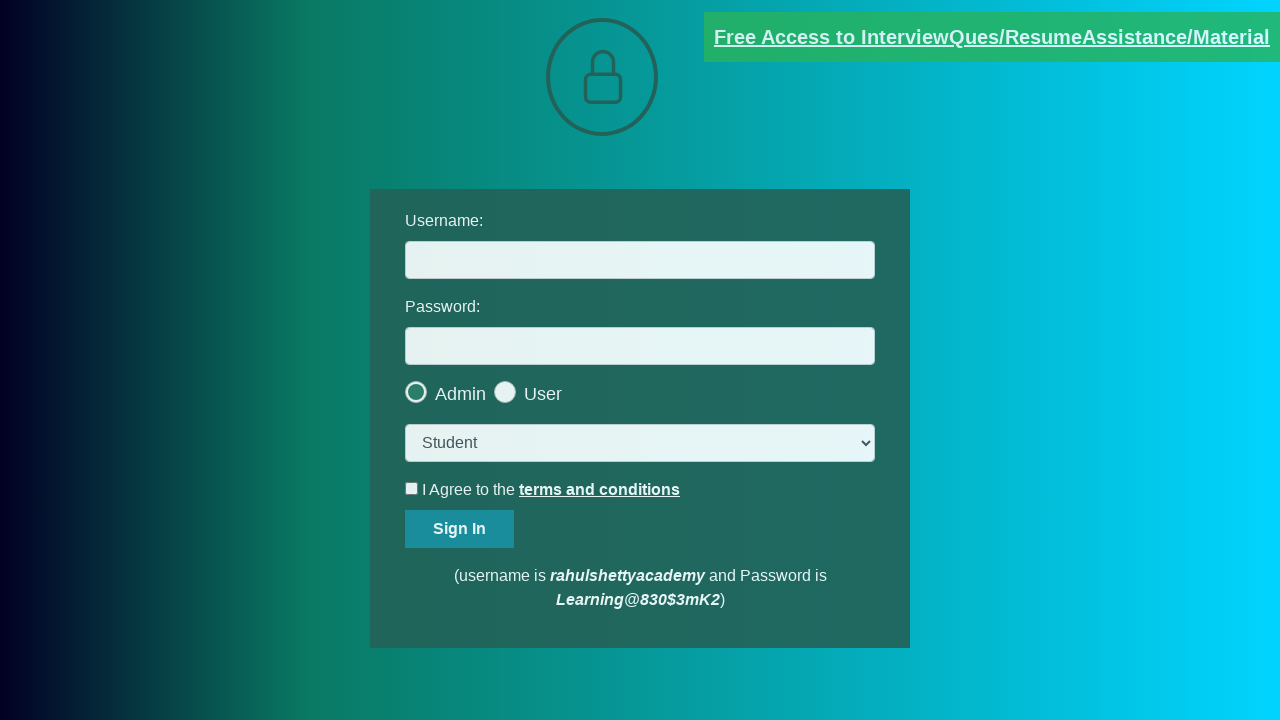

Parsed email ID from extracted text: mentor@rahulshettyacademy.com
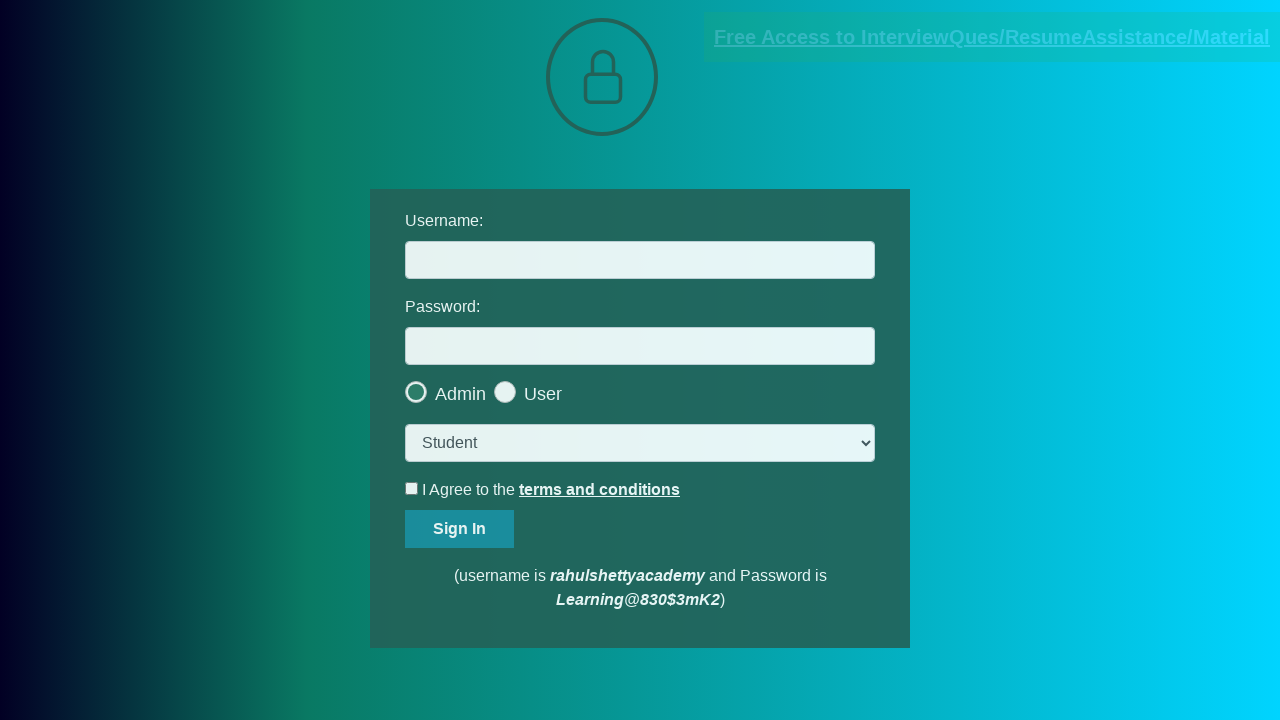

Filled username field in parent window with extracted email: mentor@rahulshettyacademy.com on #username
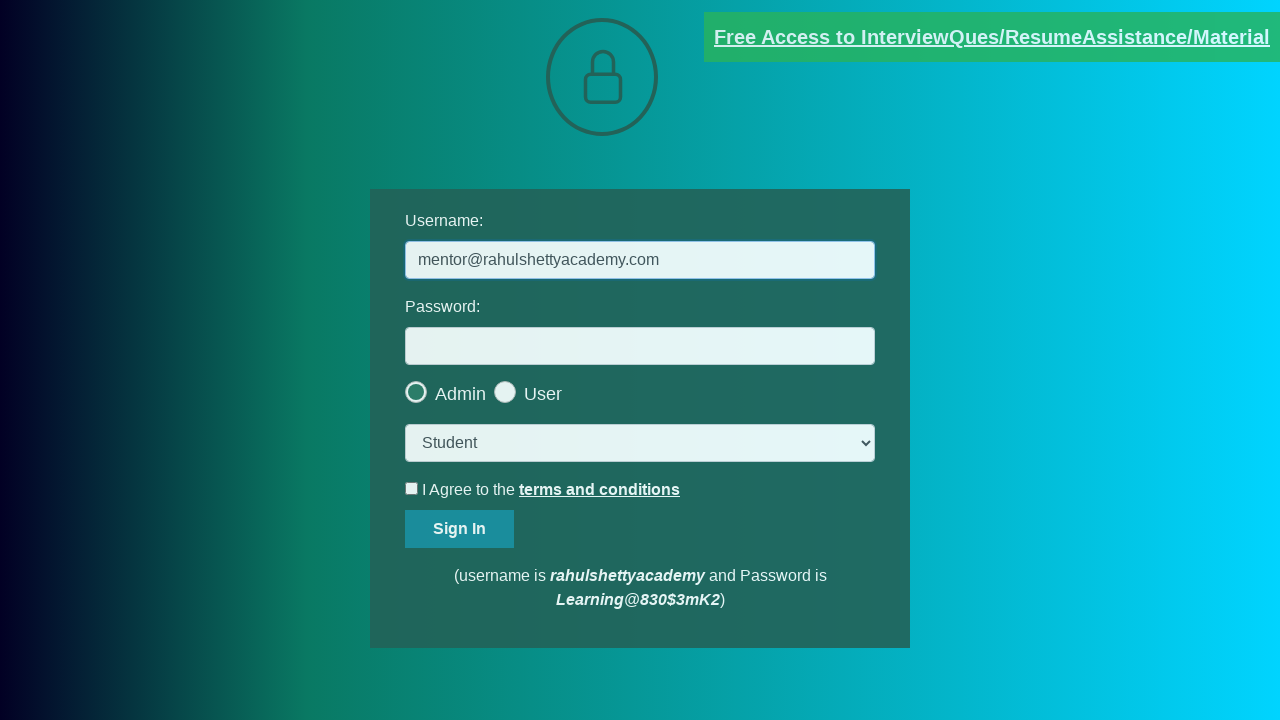

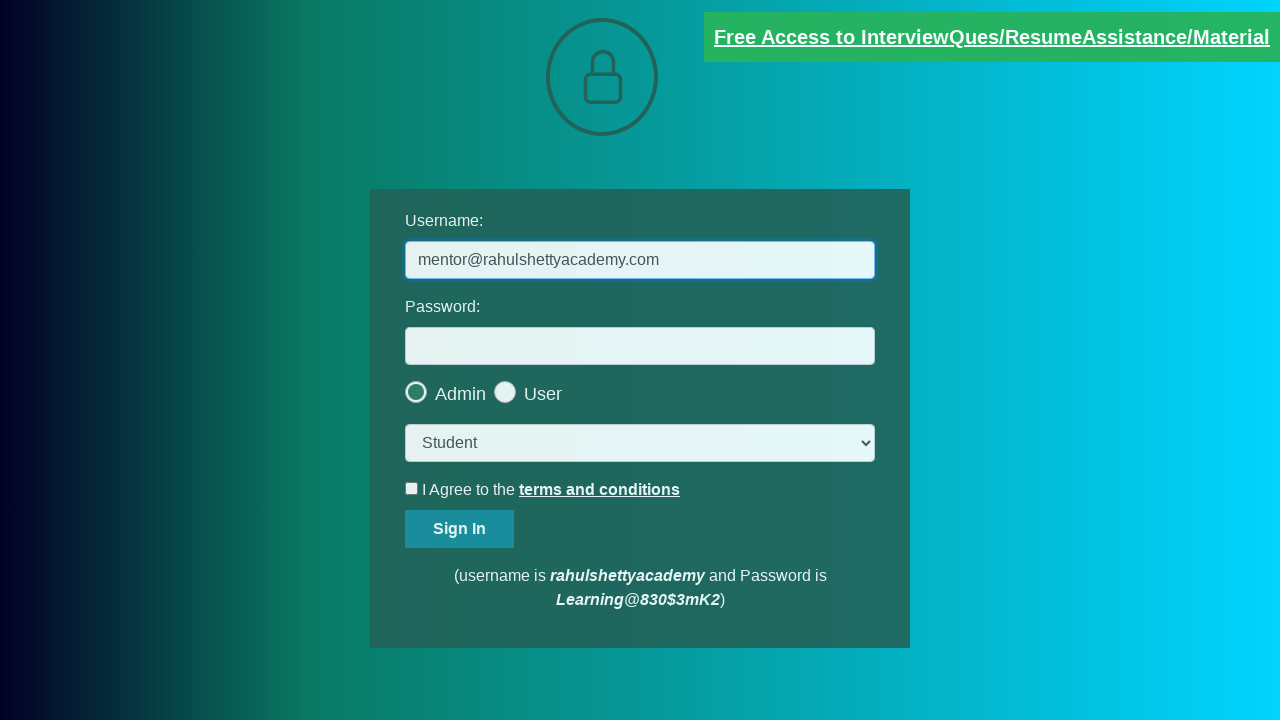